Tests trip type radio button functionality by clicking on the round trip option and verifying that it enables a related div element (likely for return date selection)

Starting URL: https://rahulshettyacademy.com/dropdownsPractise/

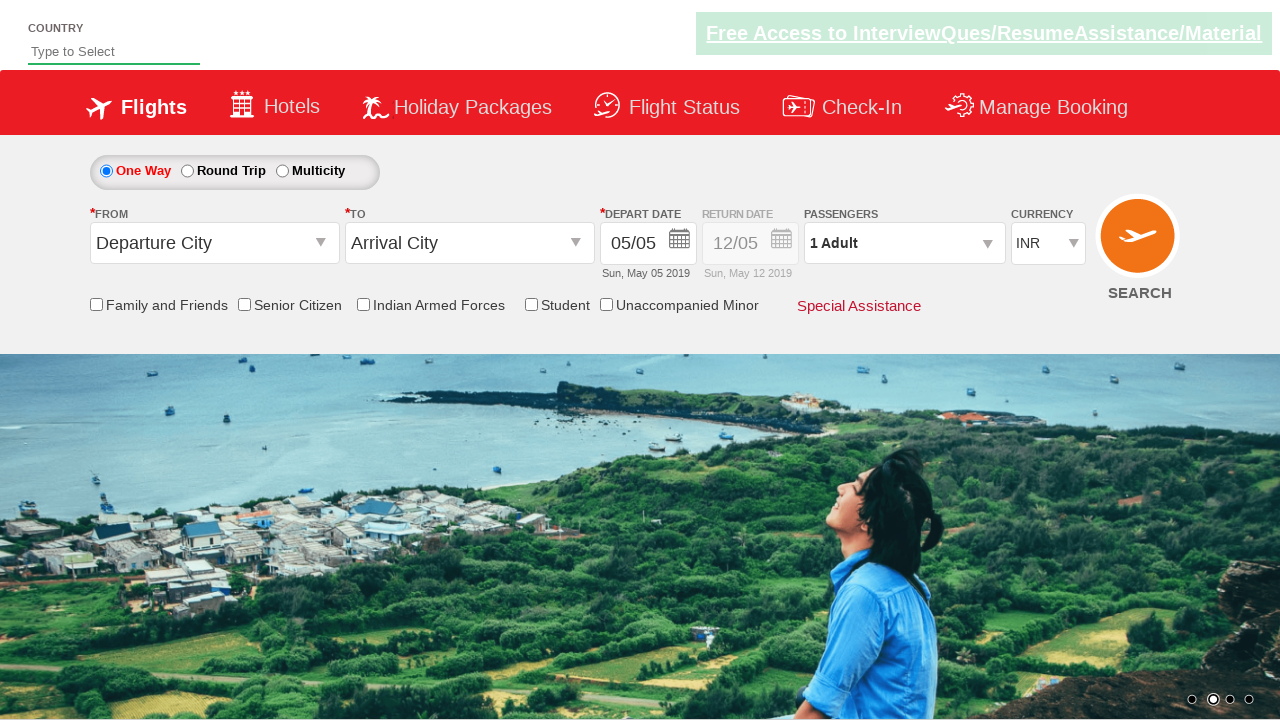

Waited for round trip radio button to be available
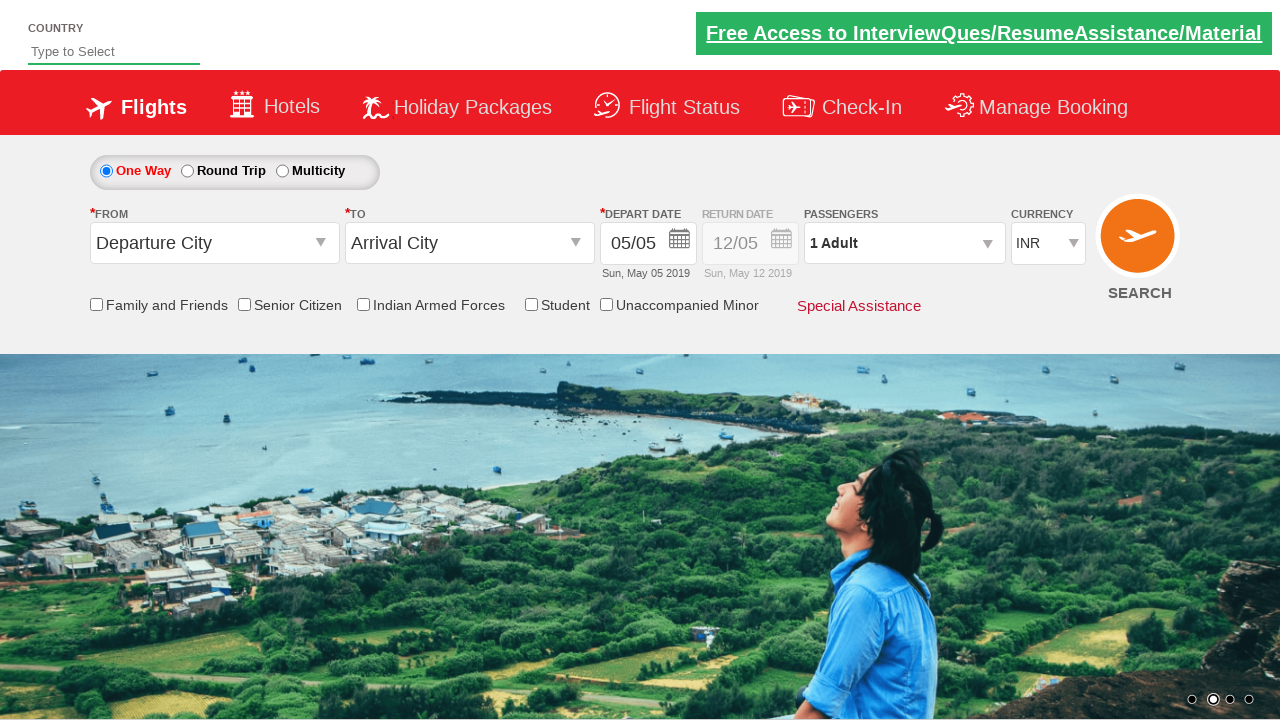

Retrieved initial style of Div1: display: block; opacity: 0.5;
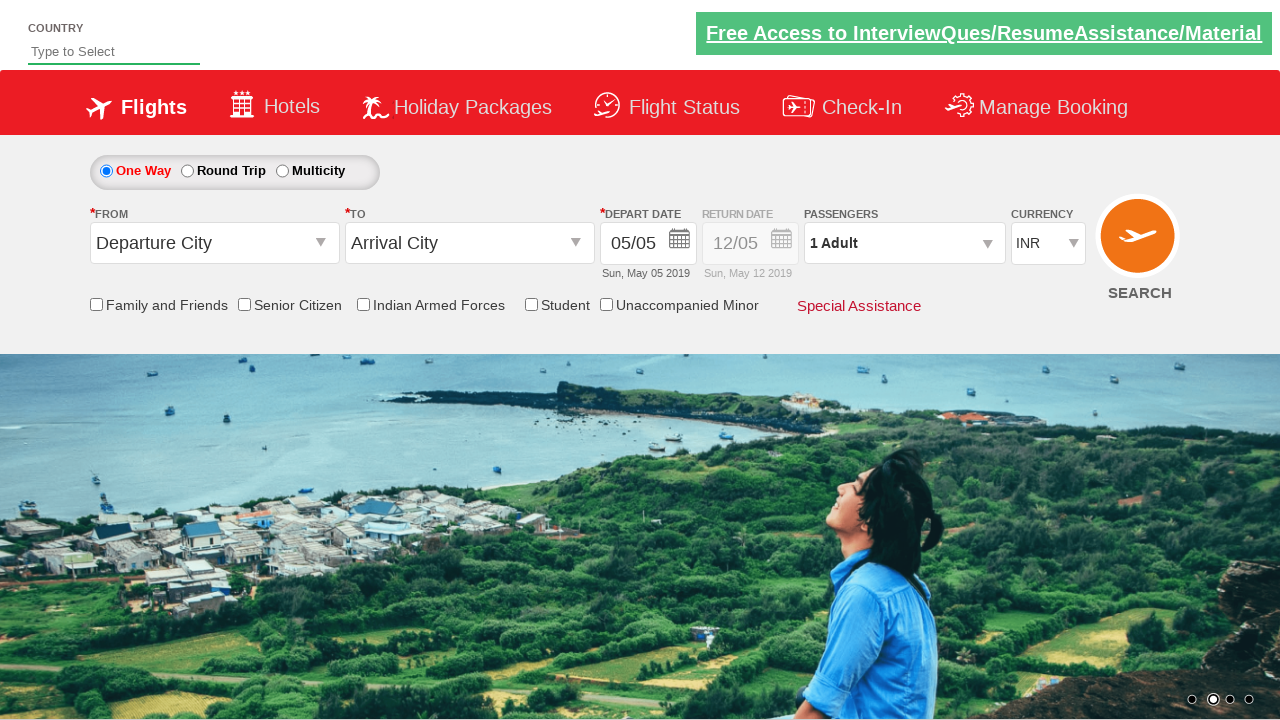

Clicked round trip radio button option at (187, 171) on #ctl00_mainContent_rbtnl_Trip_1
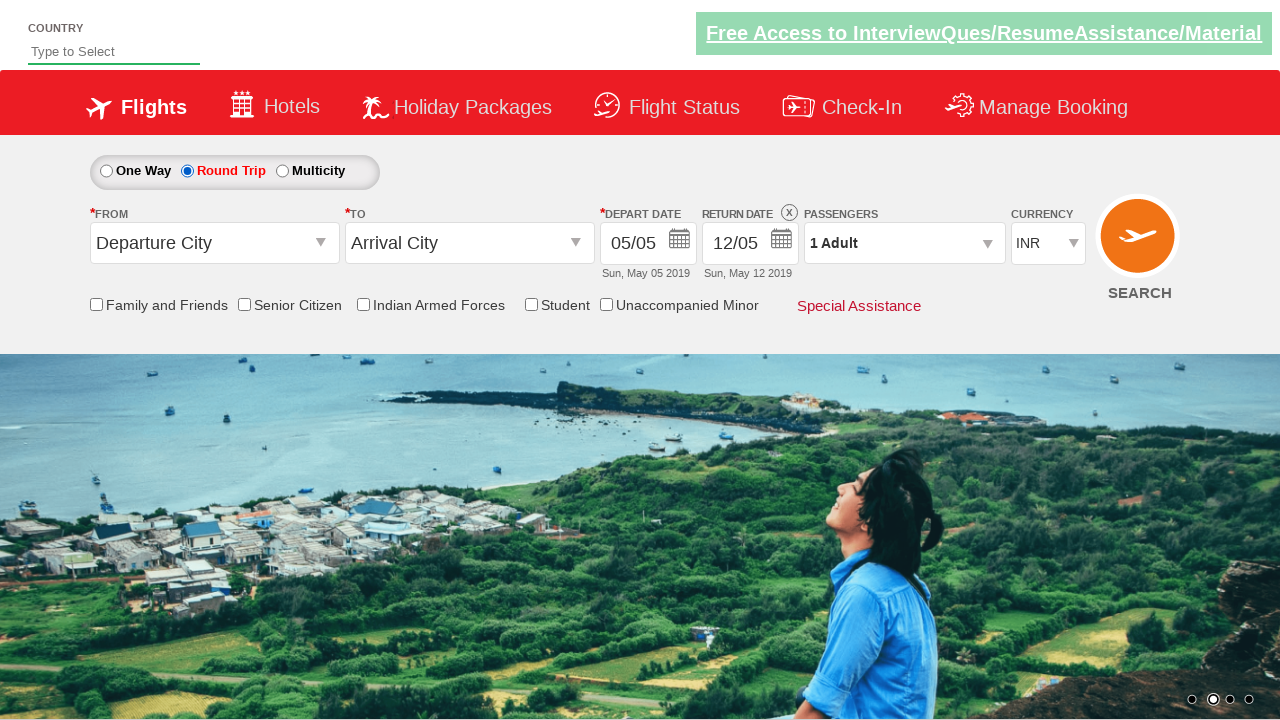

Waited 1000ms for dynamic changes to apply
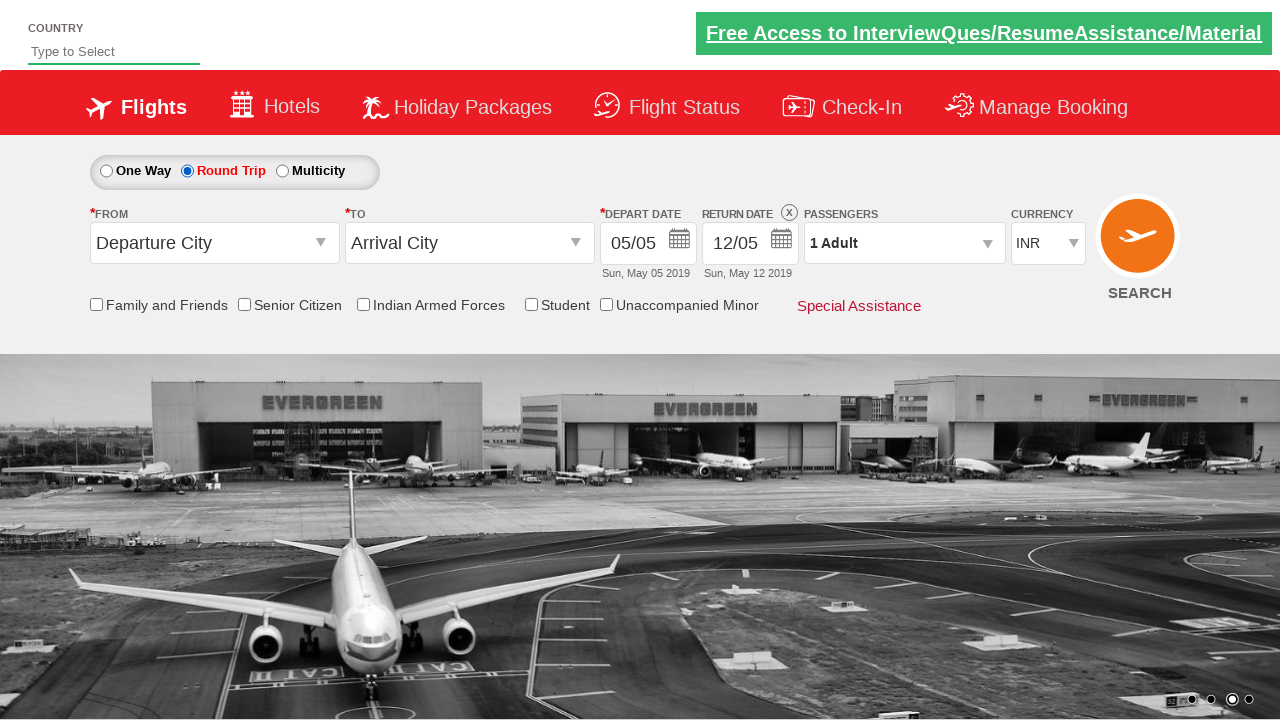

Retrieved updated style of Div1: display: block; opacity: 1;
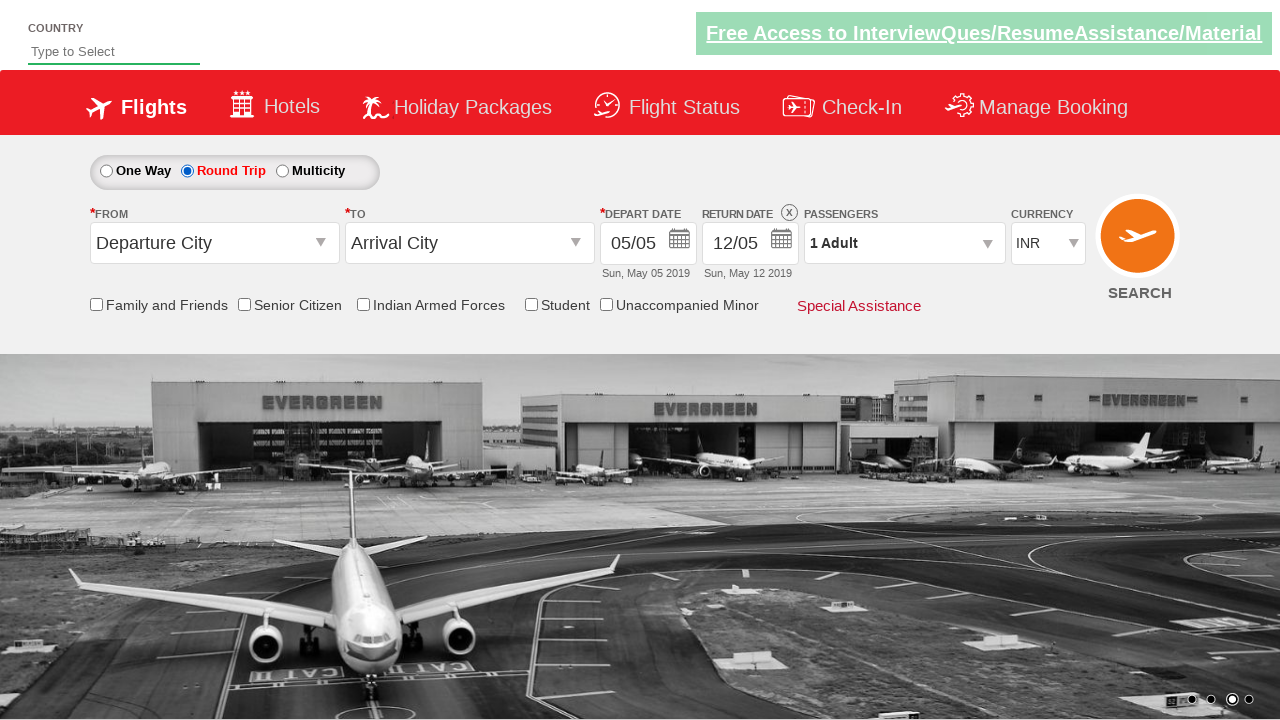

Verified that Div1 is enabled after clicking round trip radio button
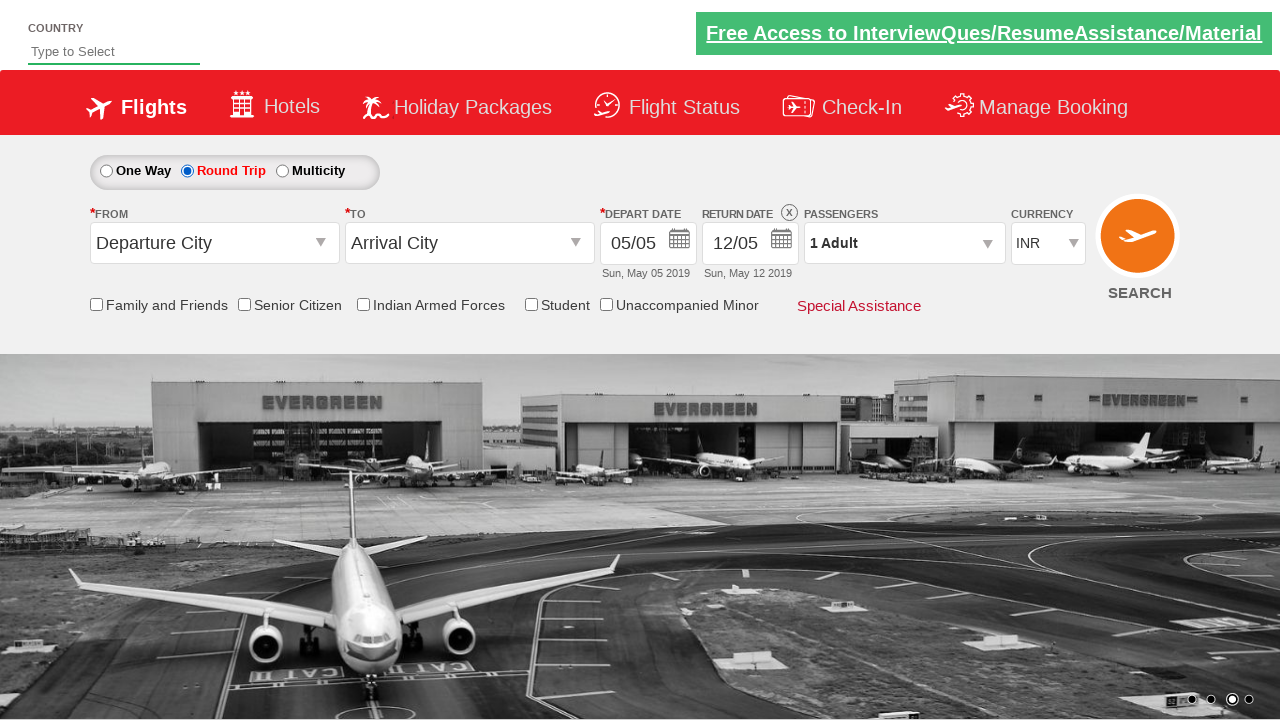

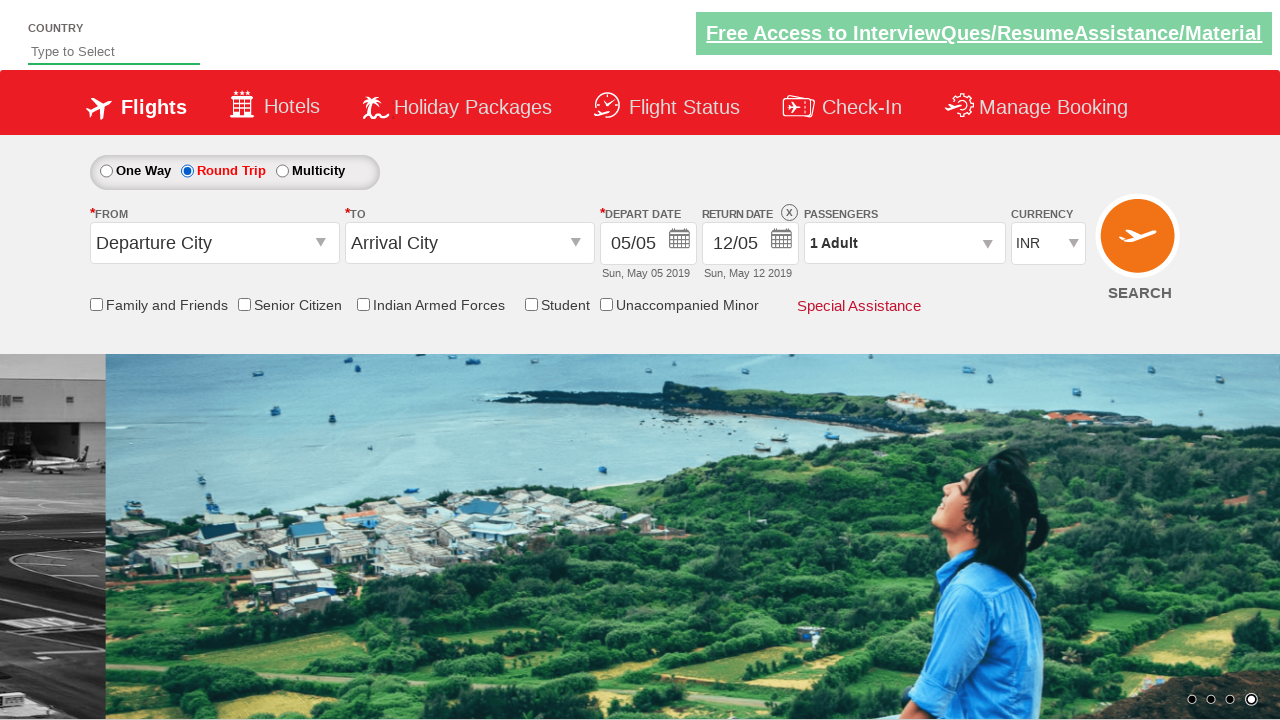